Tests browser window handling by opening a new tab, switching to it to verify content, then returning to the parent window

Starting URL: https://demoqa.com/browser-windows

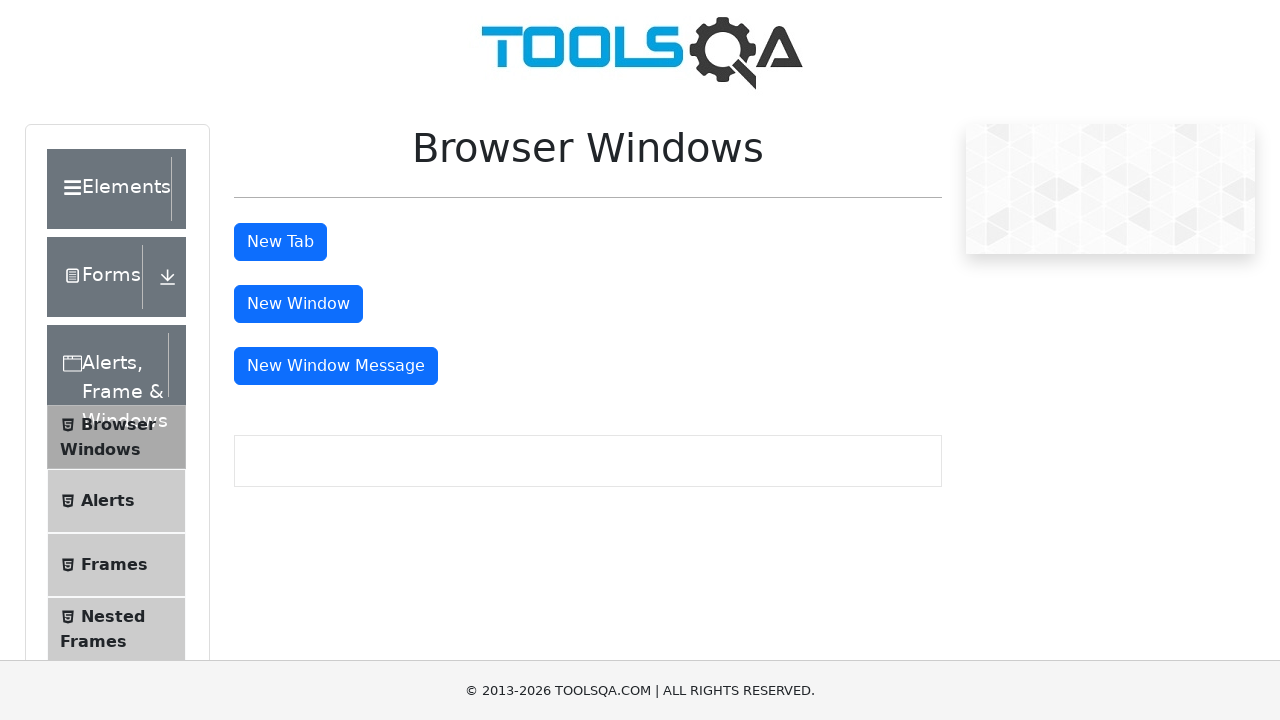

Clicked button to open new tab at (280, 242) on #tabButton
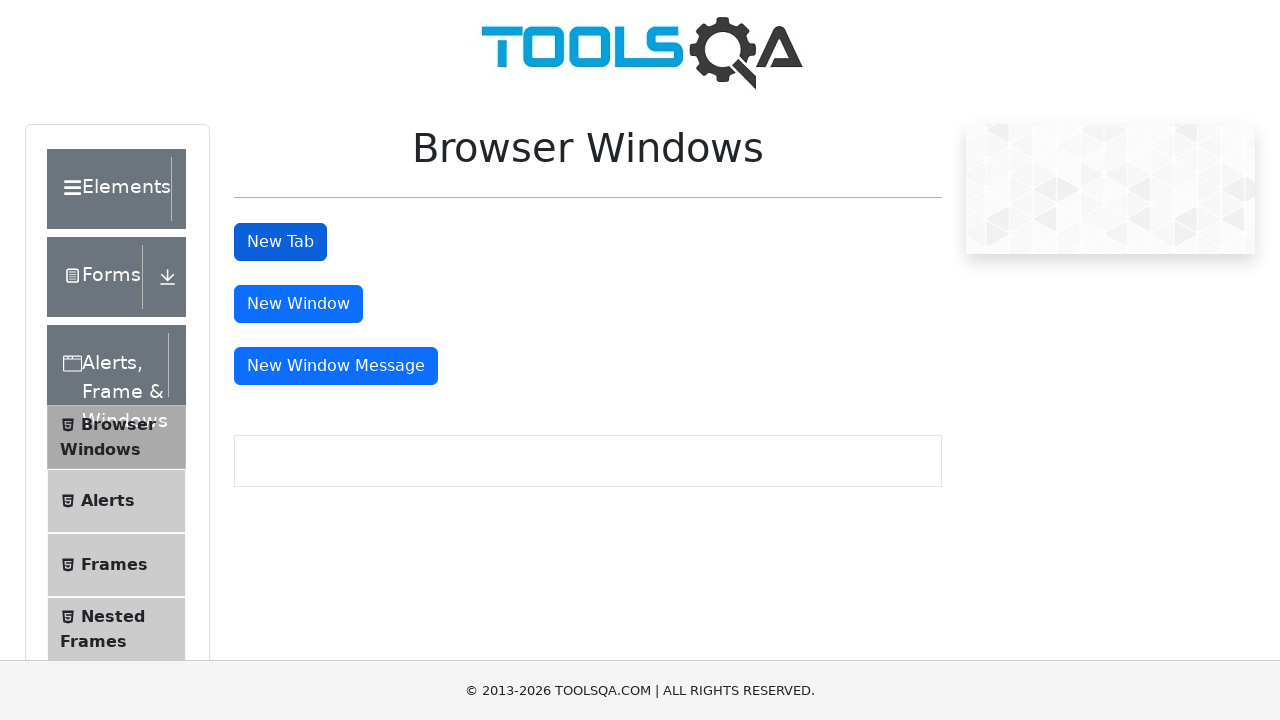

Retrieved all open pages/tabs from context
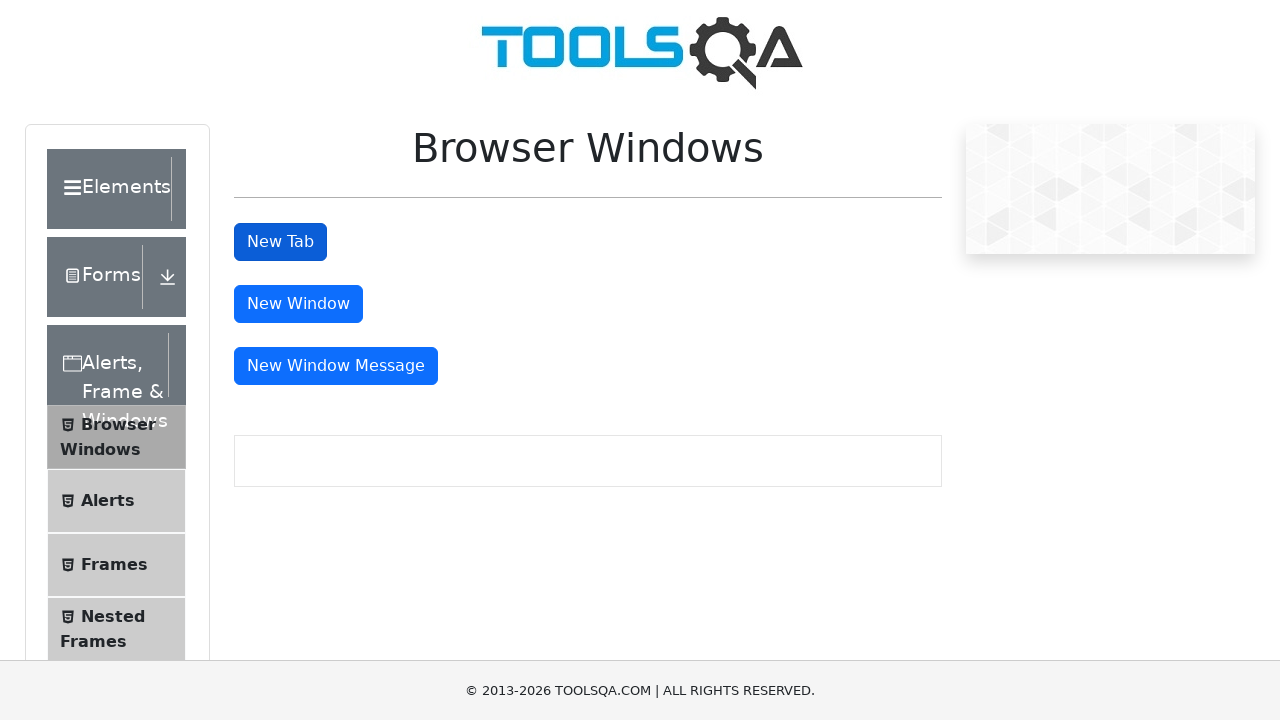

Switched to newly opened tab
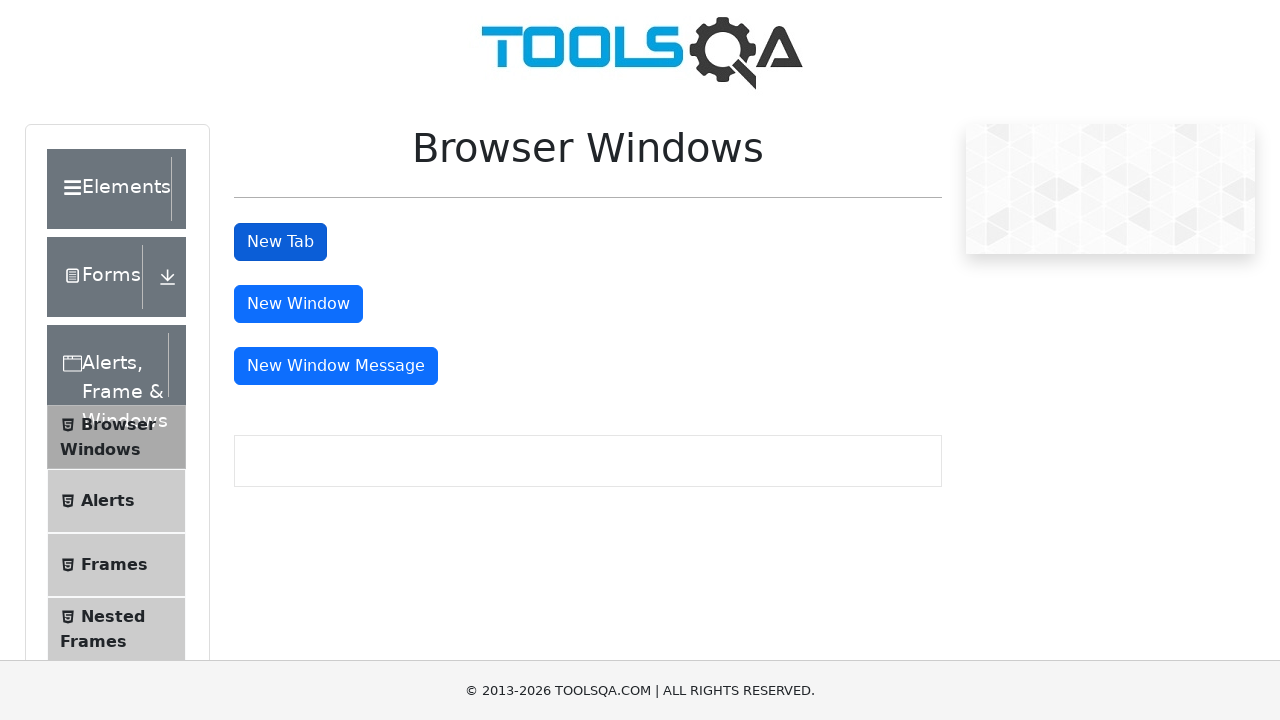

Waited for sample heading to load in new tab
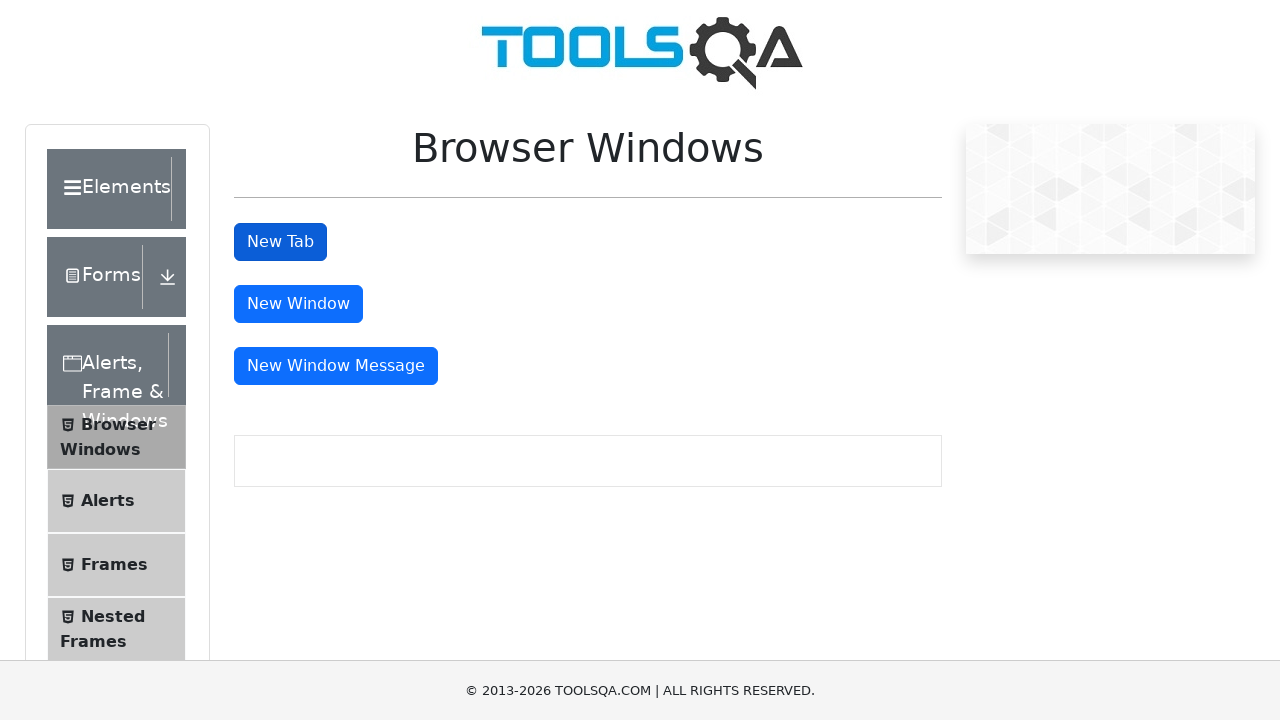

Retrieved header text from new tab
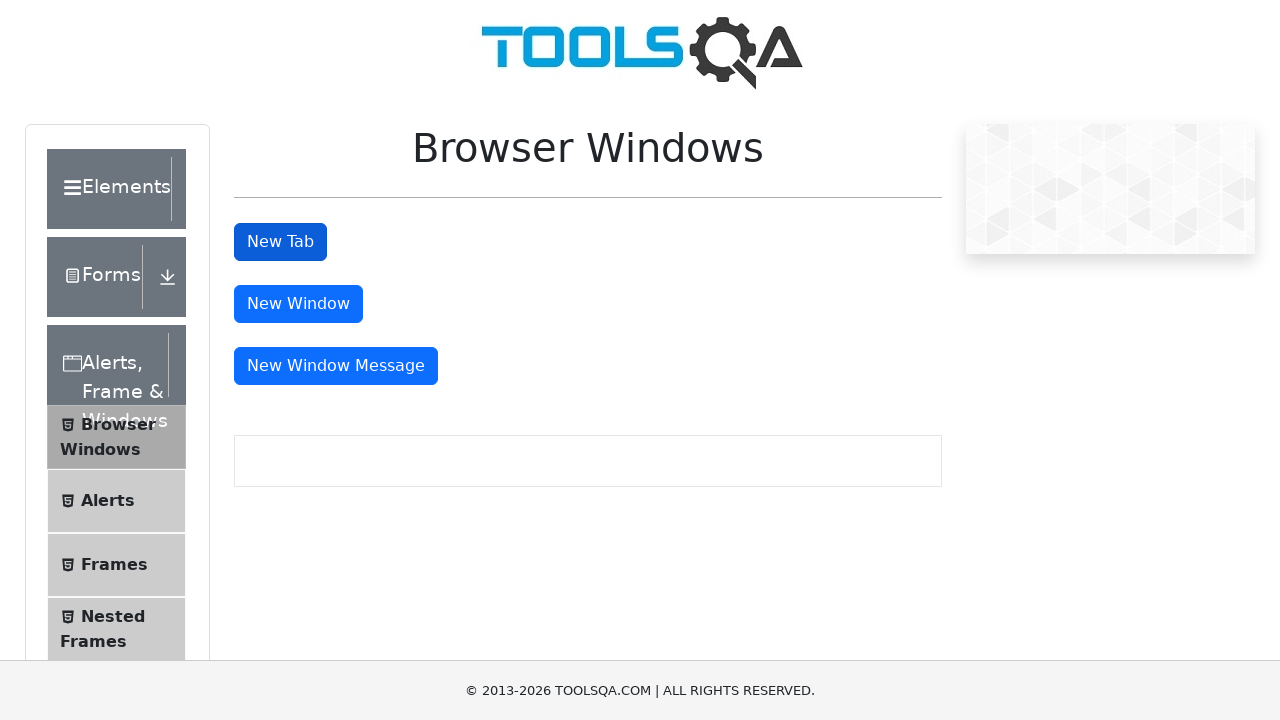

Closed the new tab
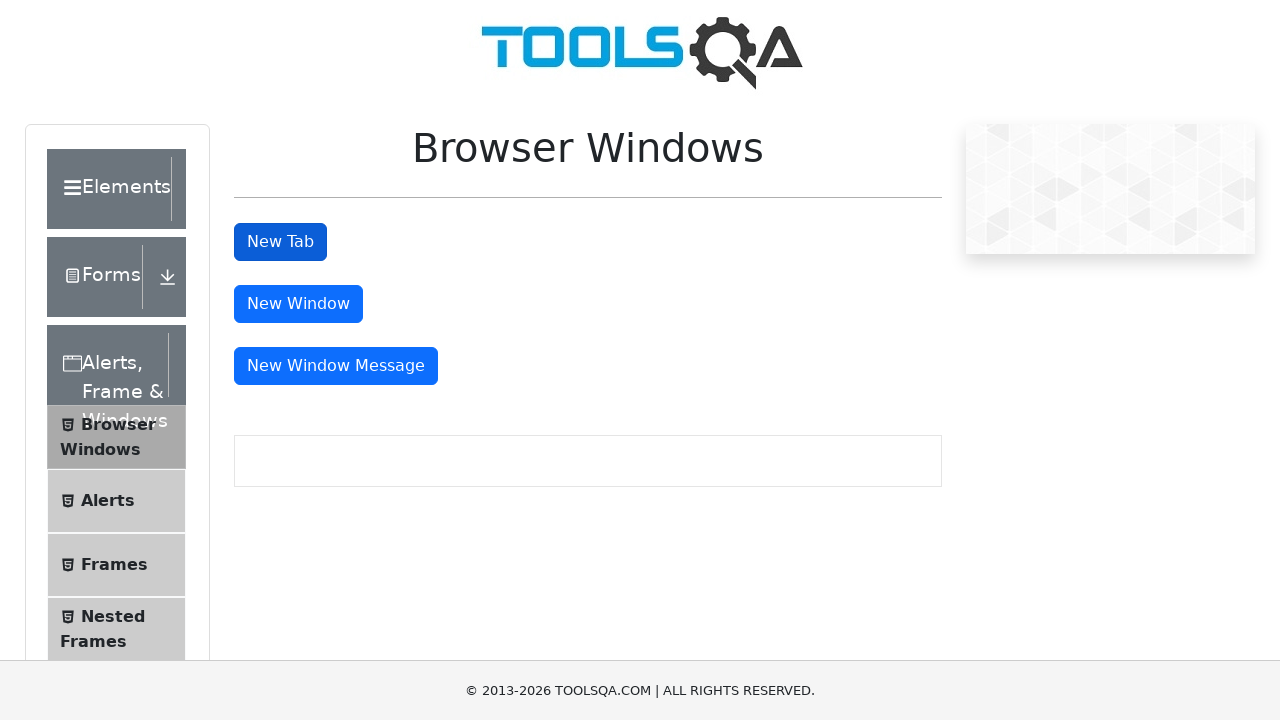

Verified return to parent window by checking element visibility
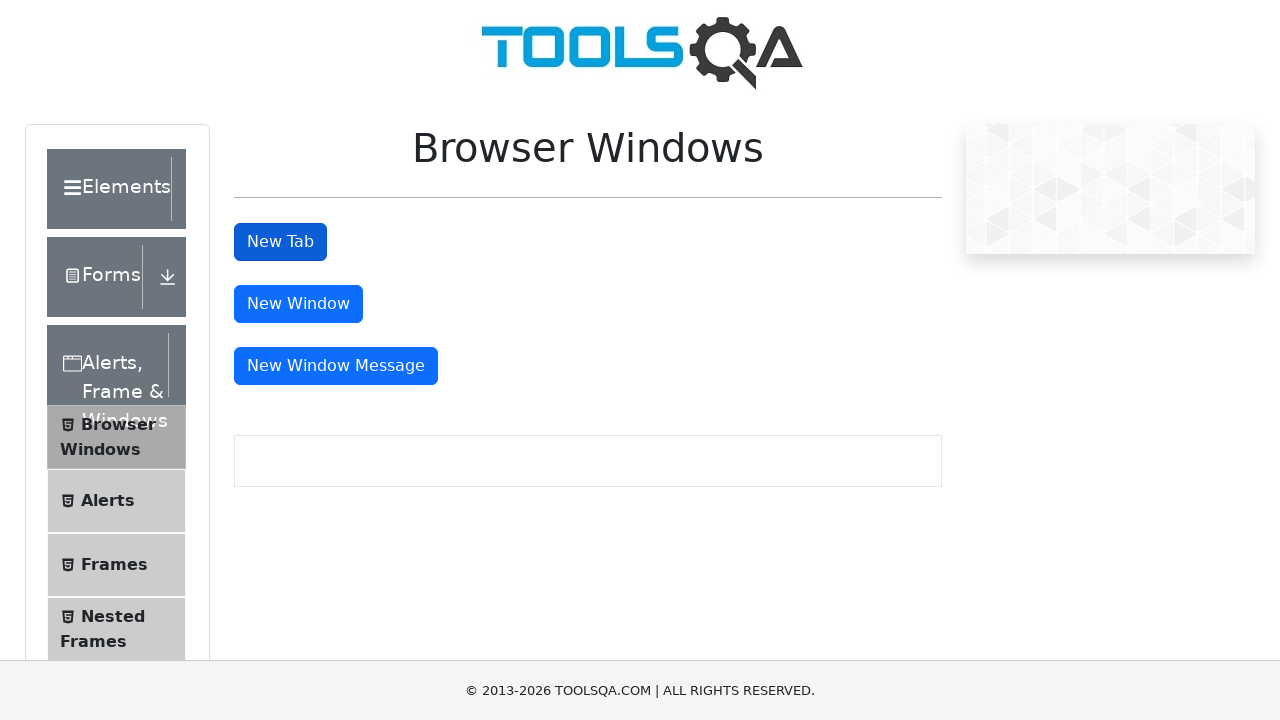

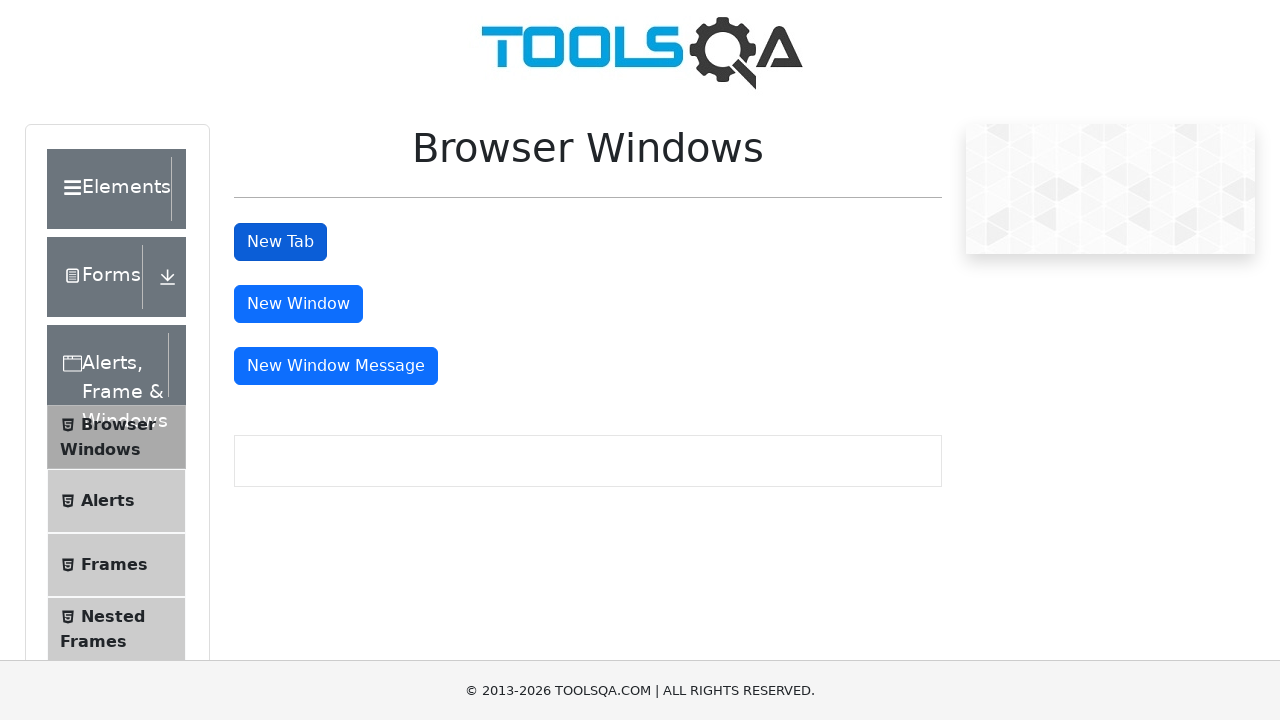